Tests deposit functionality by logging in as a customer, navigating to deposit tab, entering an amount and verifying successful deposit message

Starting URL: https://www.globalsqa.com/angularJs-protractor/BankingProject/#/login

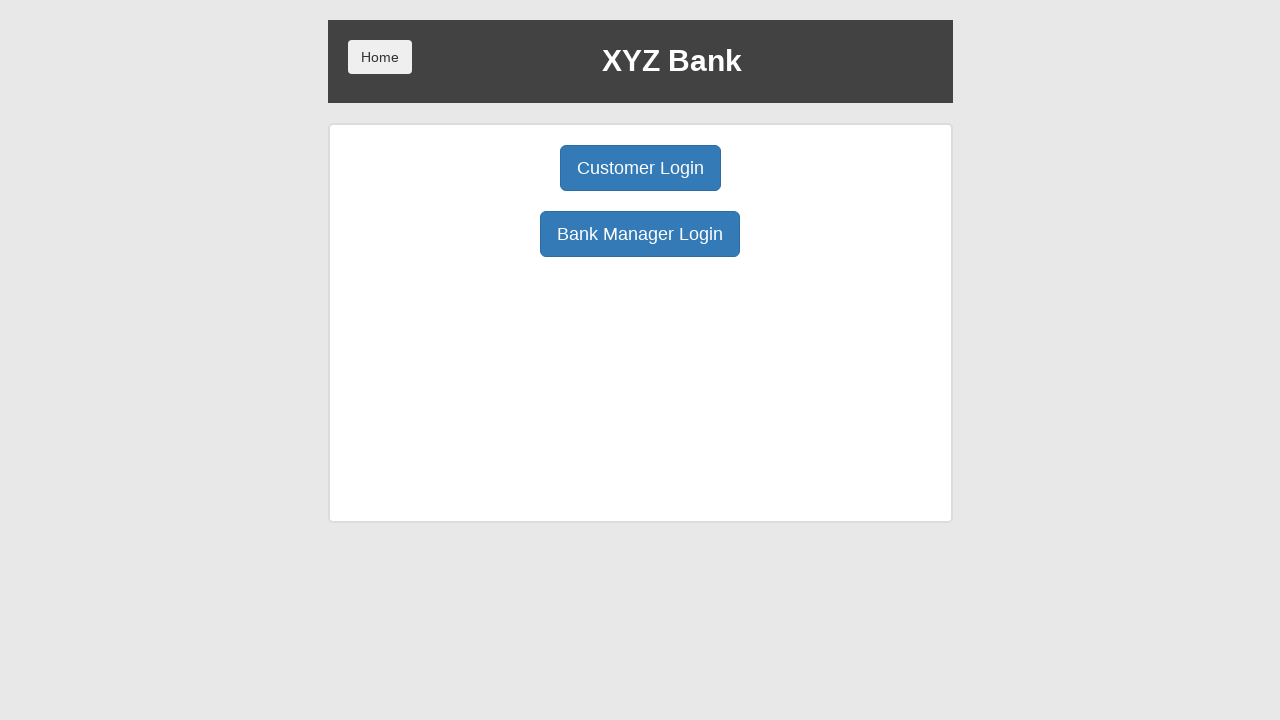

Clicked customer login button at (640, 168) on button[ng-click="customer()"]
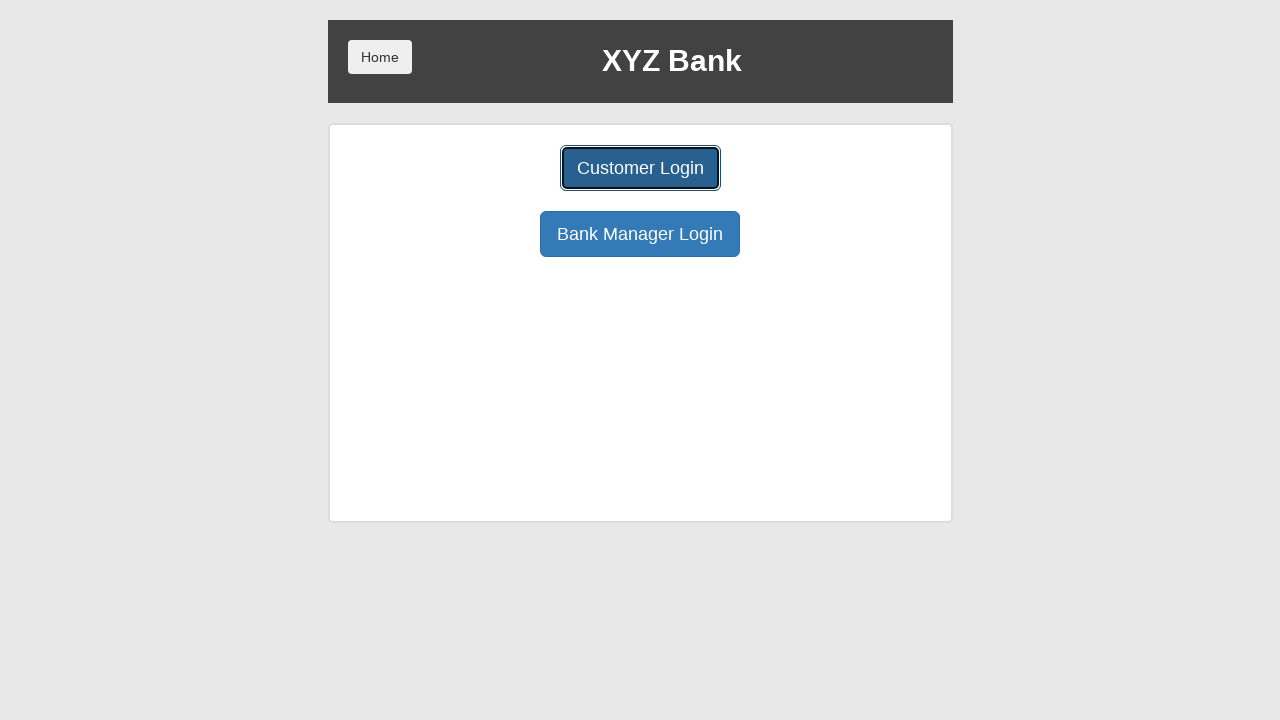

Selected Harry Potter from customer dropdown on select#userSelect
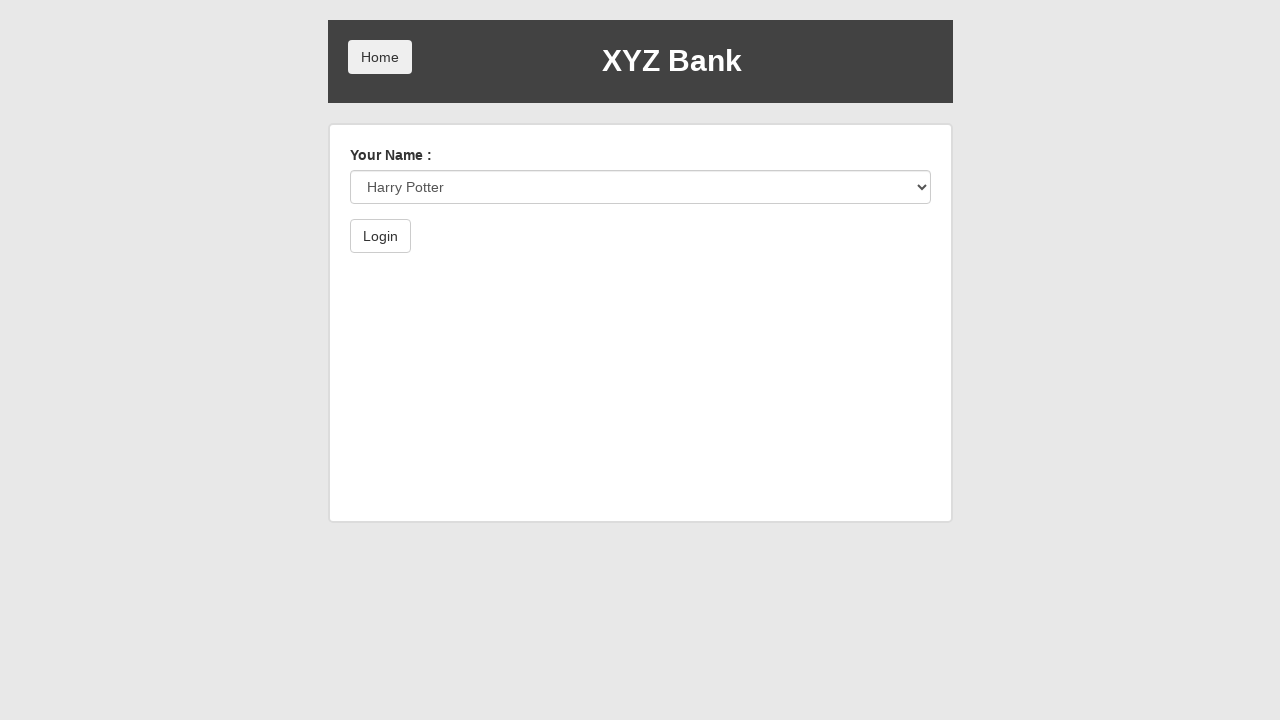

Clicked login submit button at (380, 236) on button[type="submit"]
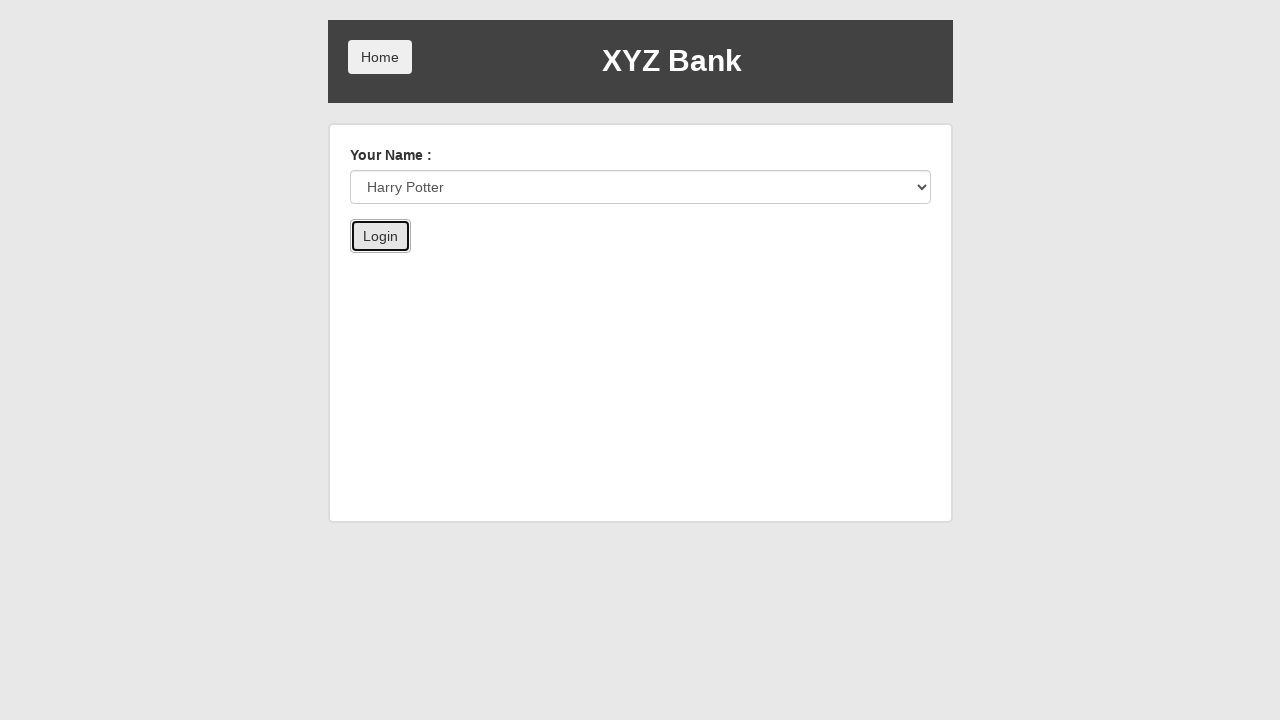

Clicked deposit tab at (652, 264) on button[ng-click="deposit()"]
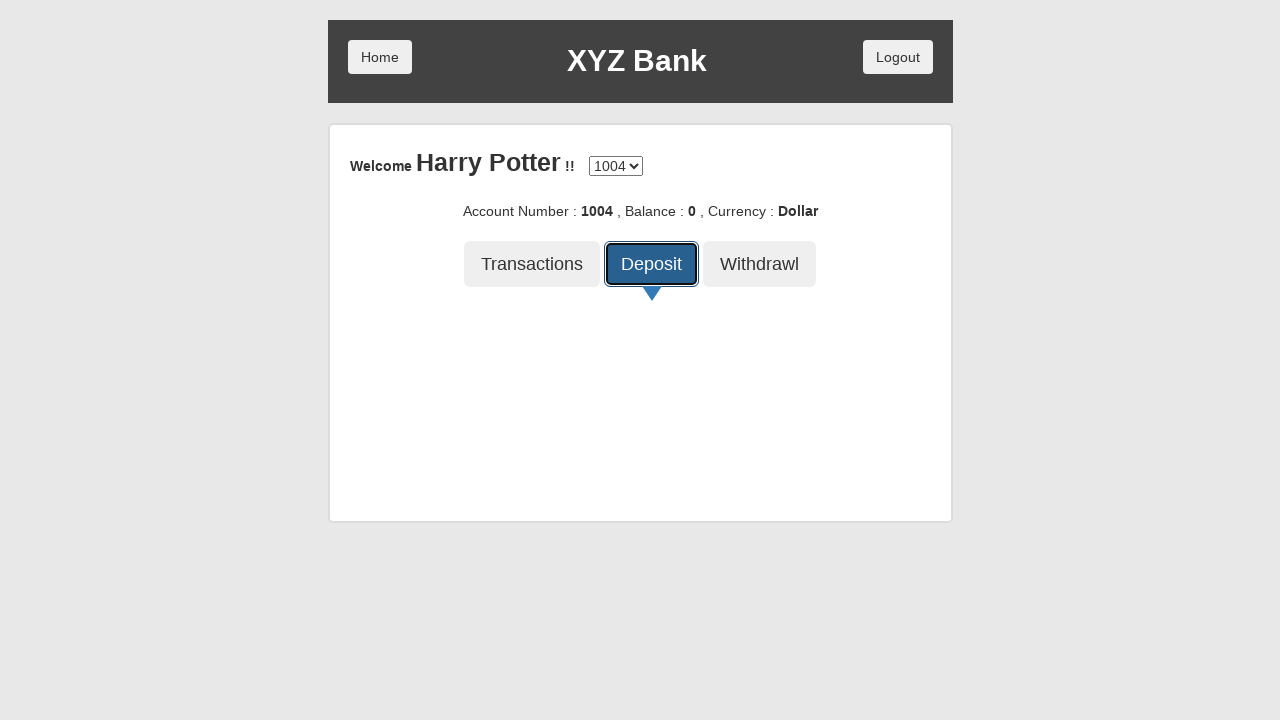

Entered deposit amount of 1000 on input[ng-model="amount"]
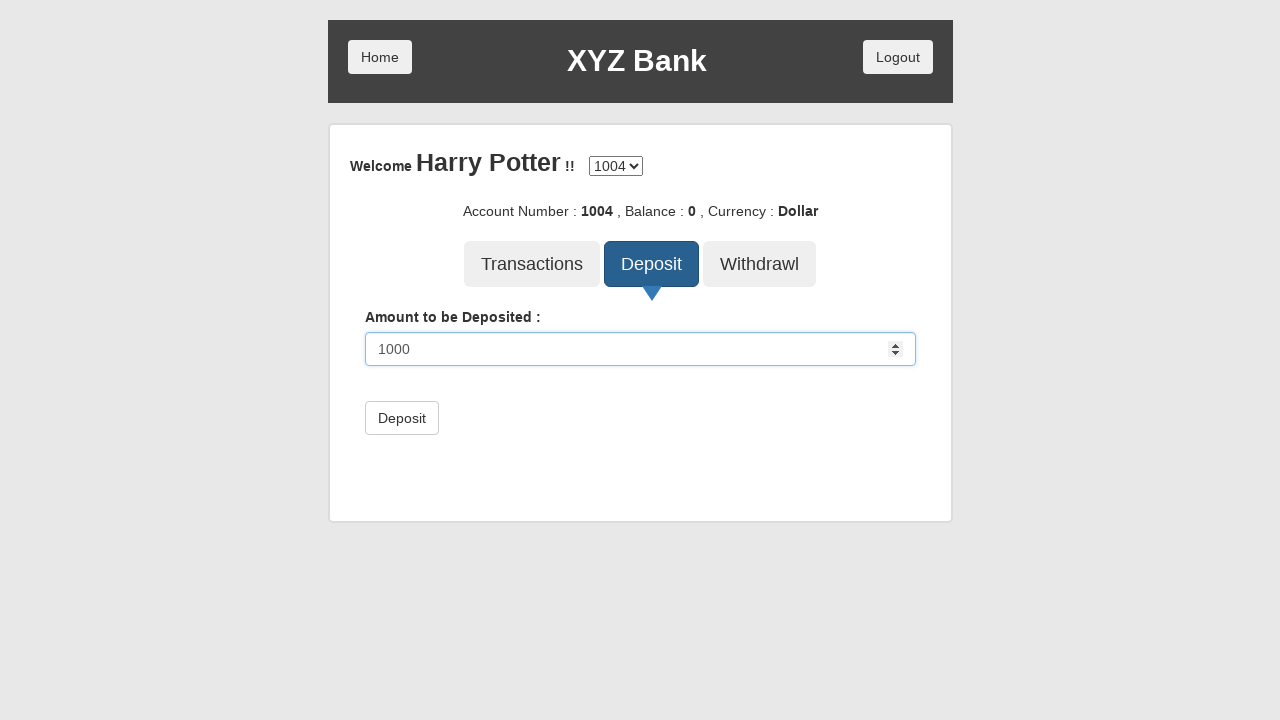

Clicked submit button to process deposit at (402, 418) on button[type="submit"]
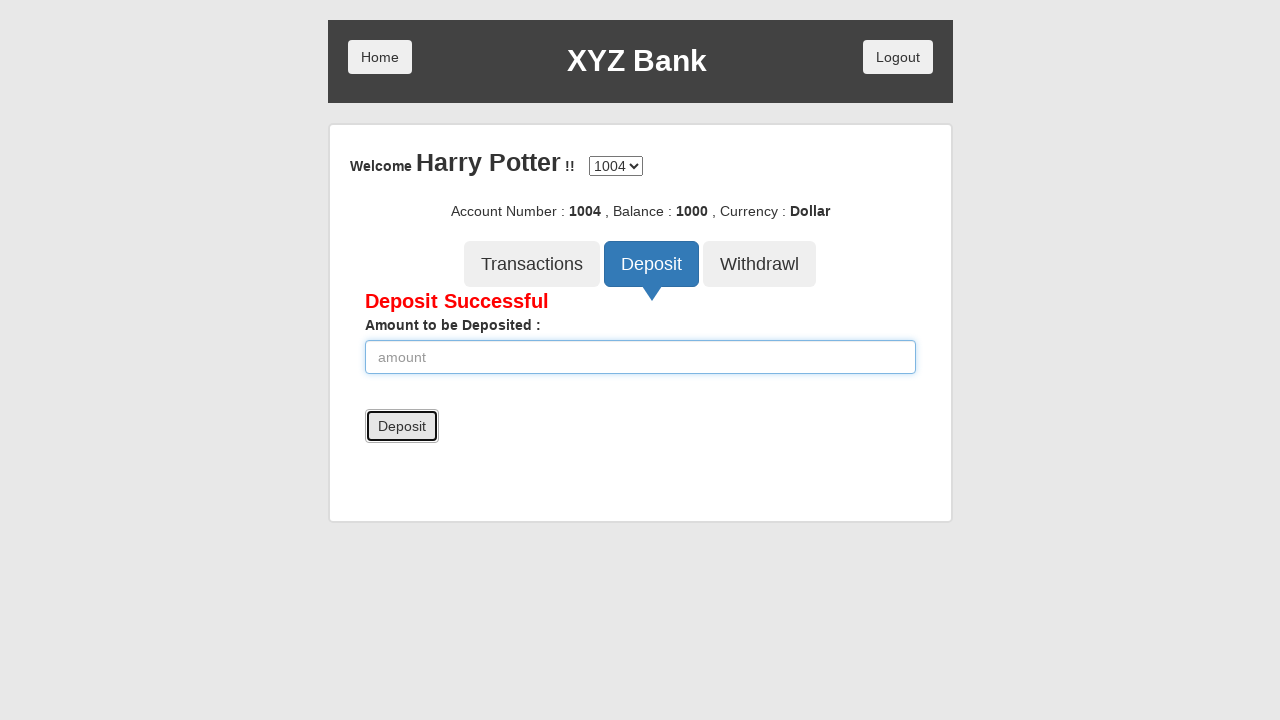

Retrieved deposit success message
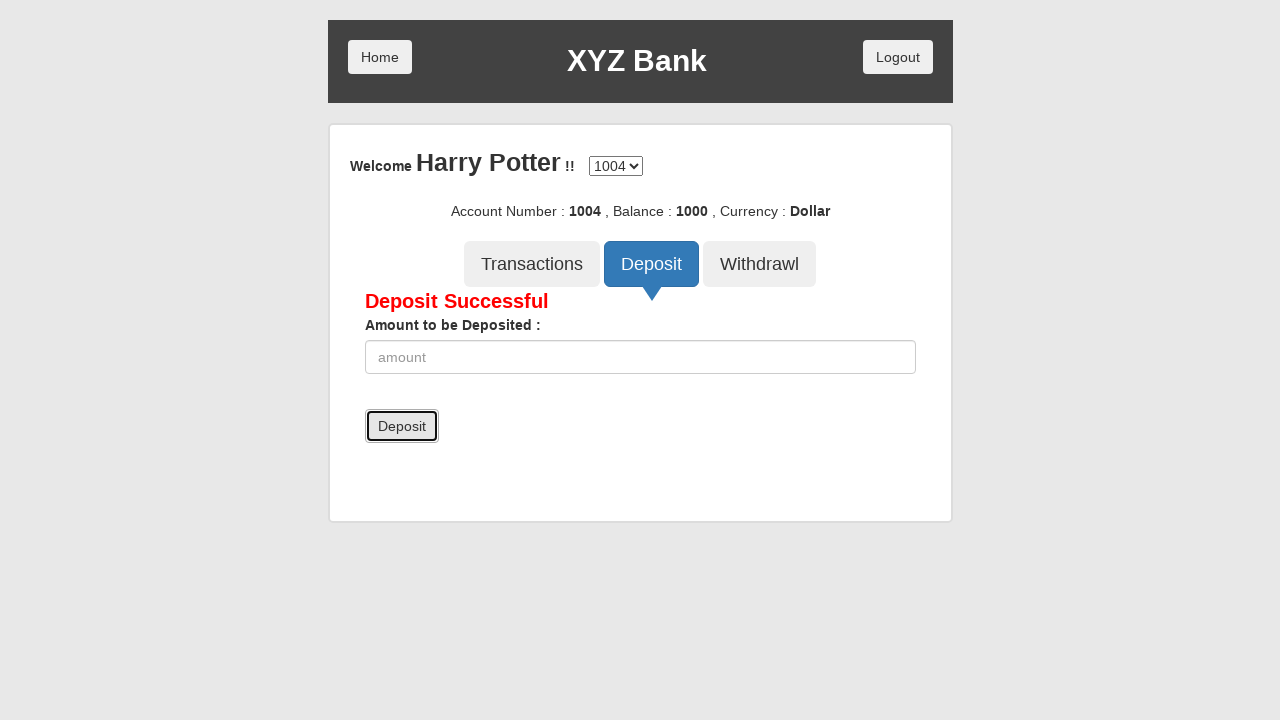

Verified 'Deposit Successful' message is present
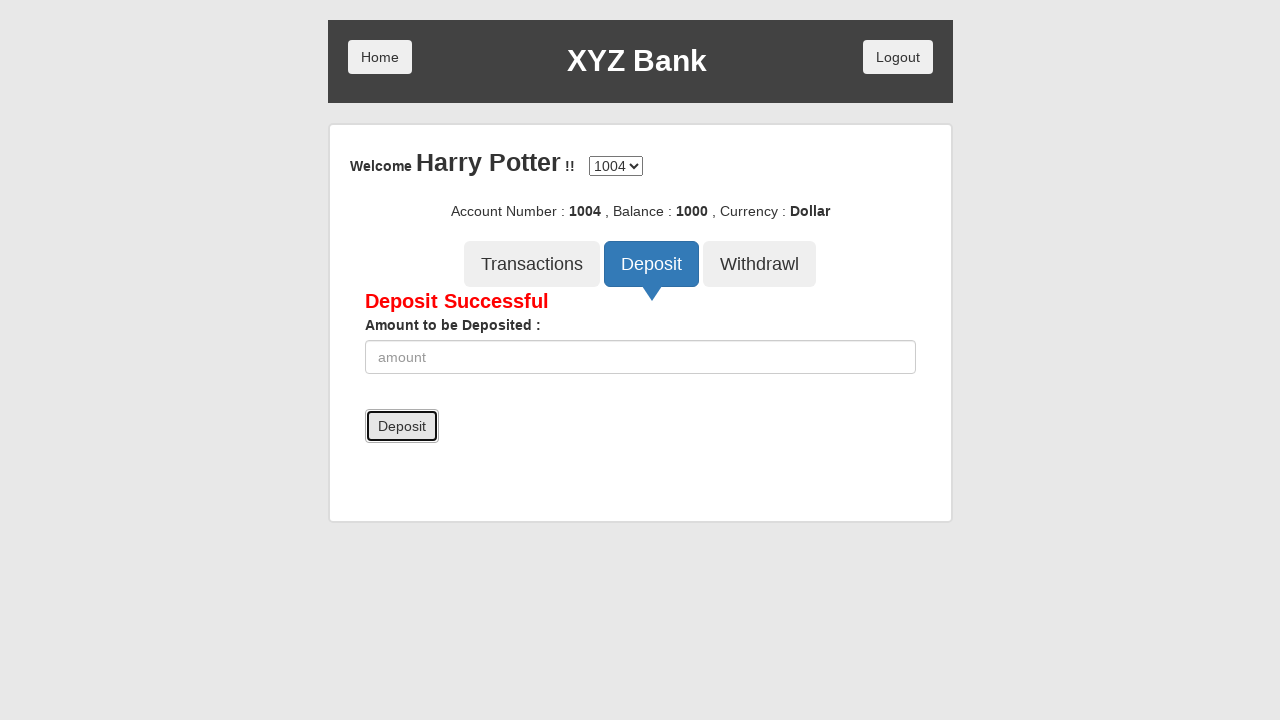

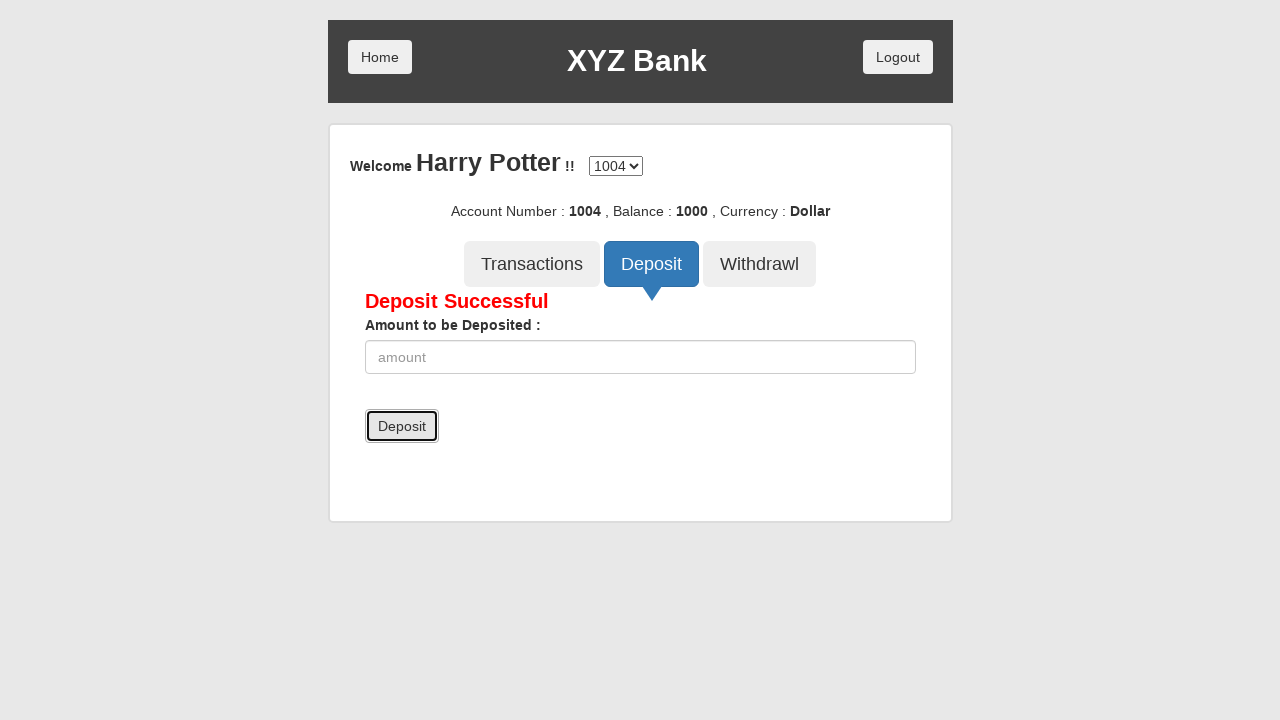